Tests e-commerce cart functionality by finding products by name and adding them to the cart. First adds a single item (Cucumber), then adds multiple items (Broccoli, Beetroot, Cauliflower) from a predefined list.

Starting URL: https://rahulshettyacademy.com/seleniumPractise

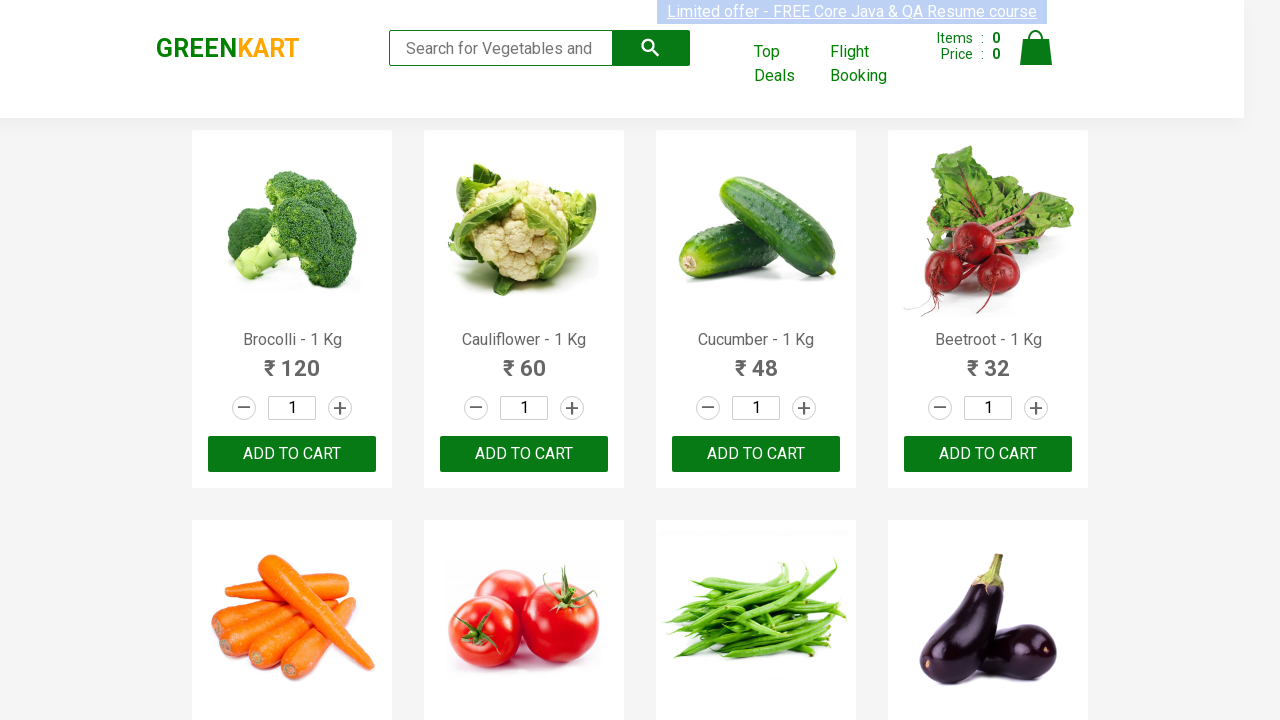

Waited for product list to load
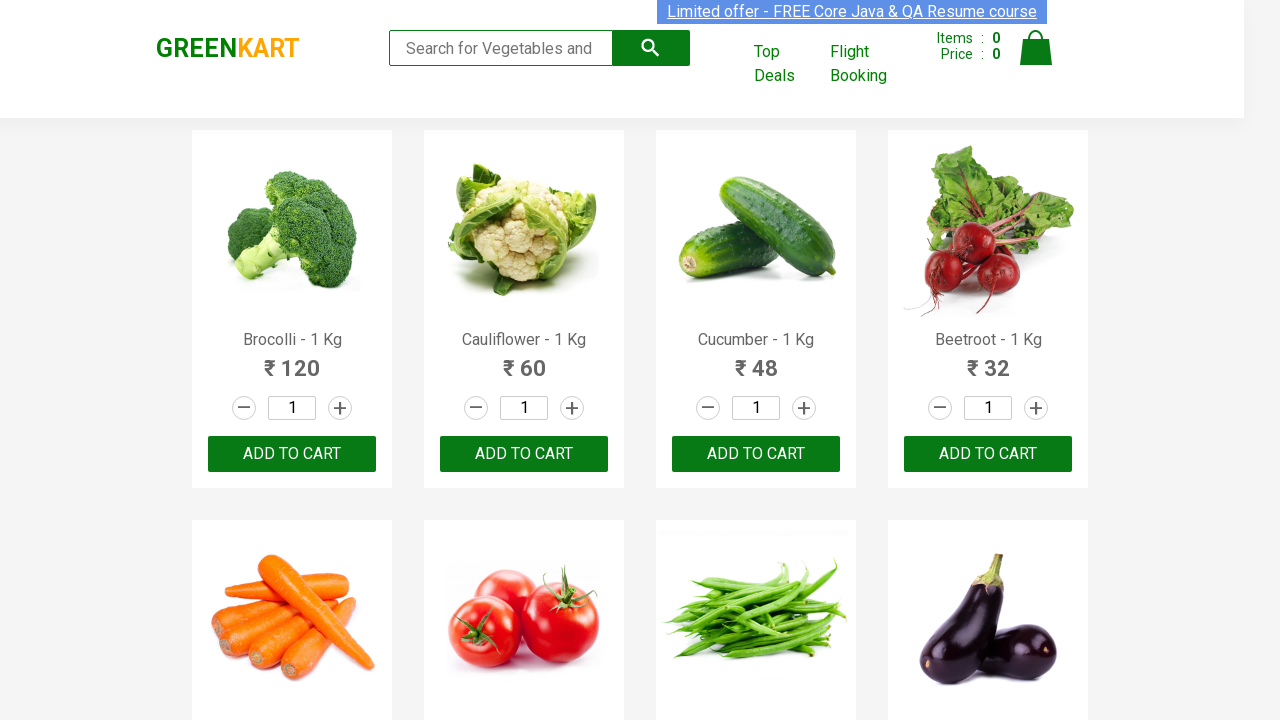

Located all product name elements
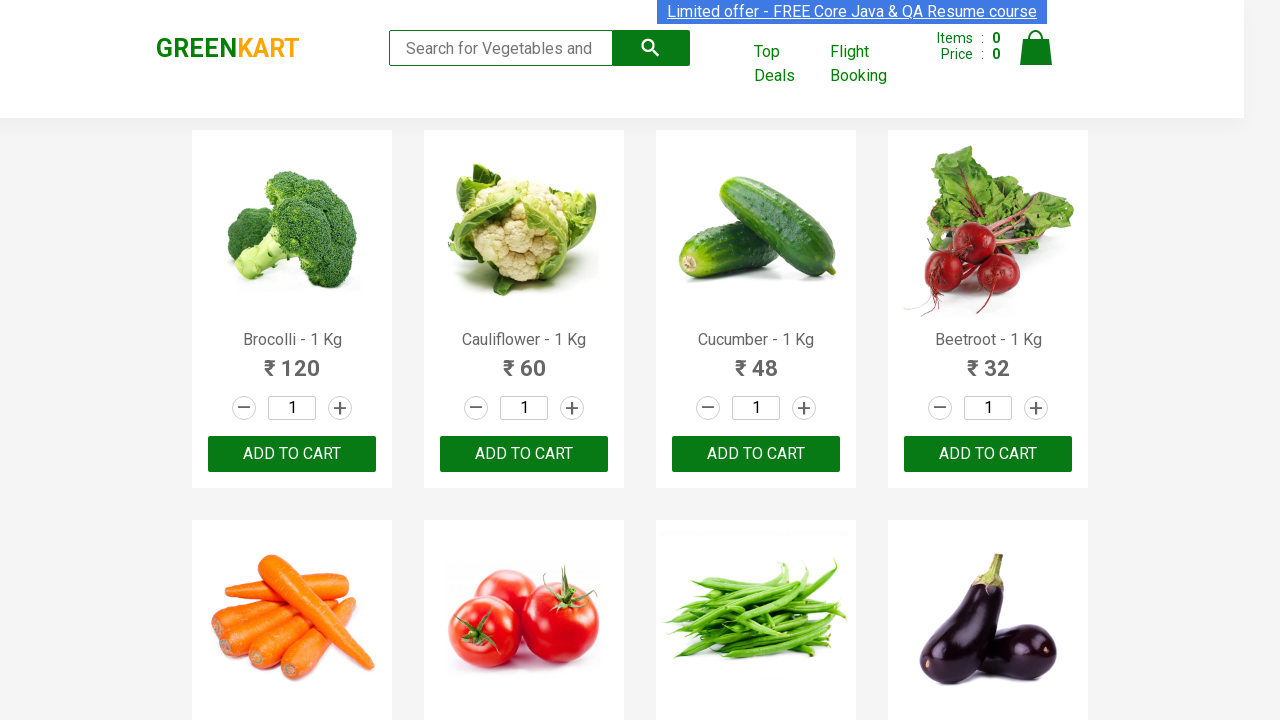

Found Cucumber product and clicked Add to Cart button at (756, 454) on xpath=//button[text()='ADD TO CART'] >> nth=2
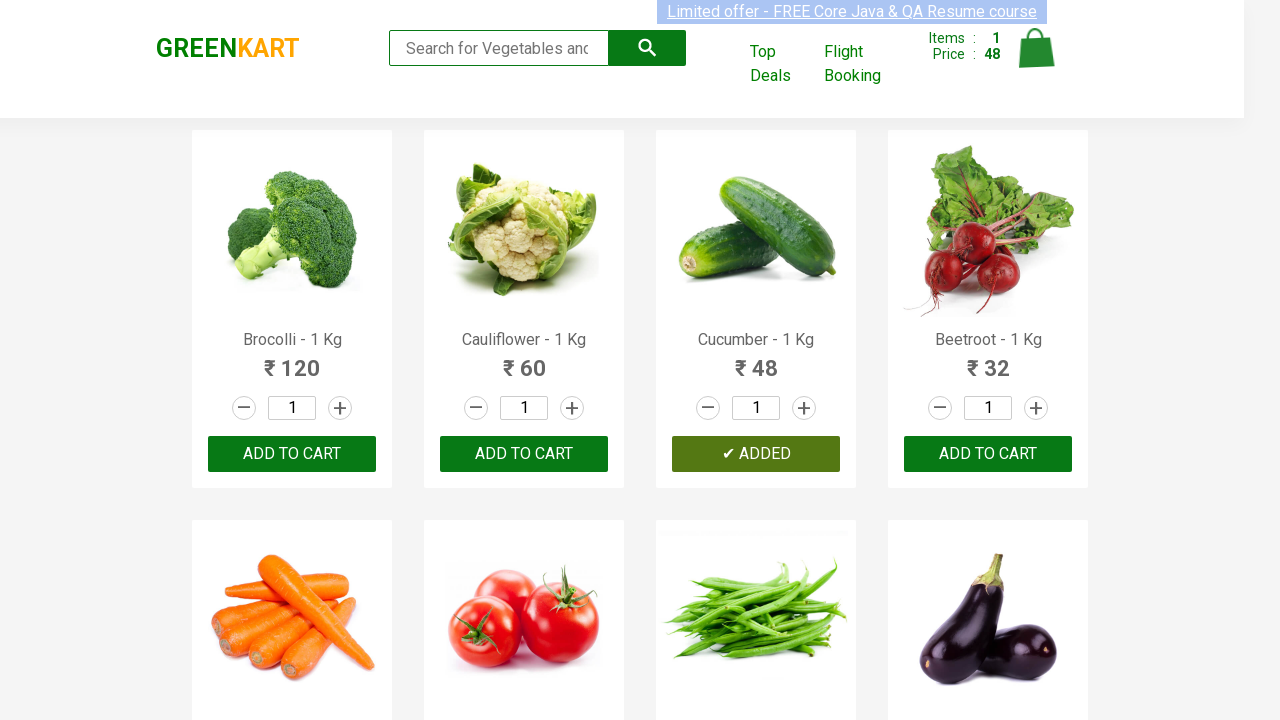

Re-fetched product list for multiple items addition
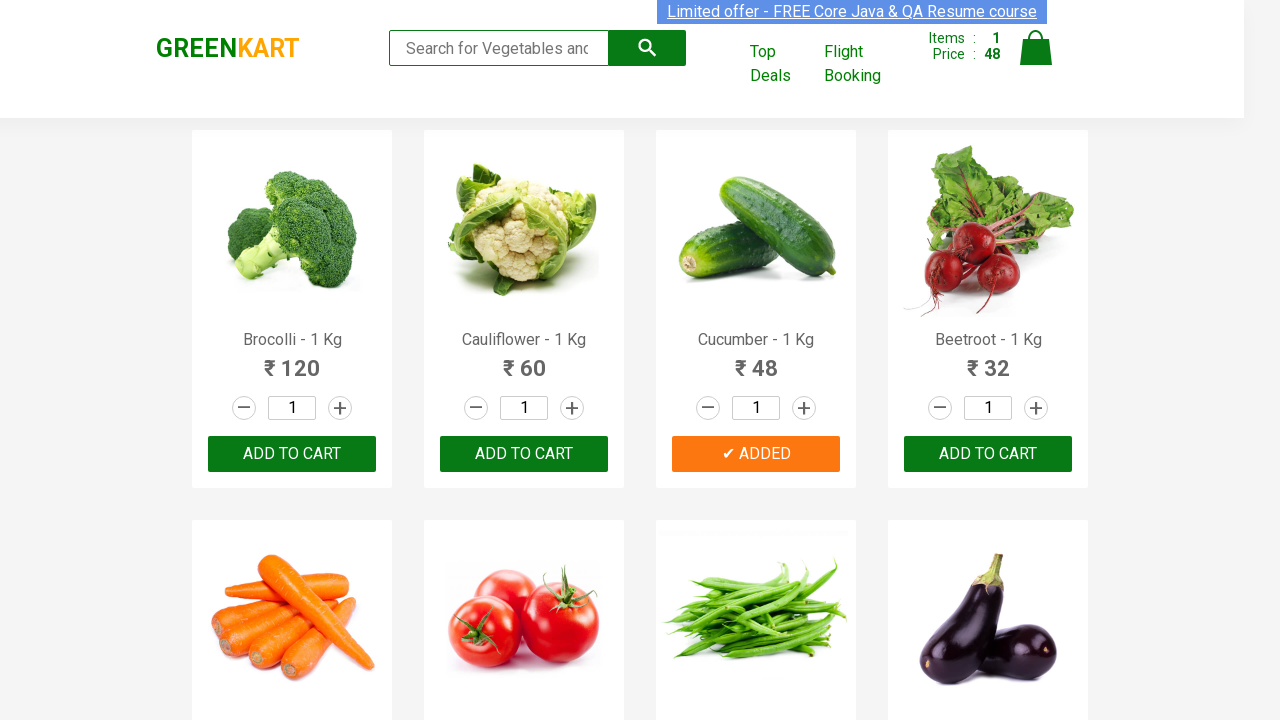

Added Brocolli to cart (1 of 3 items) at (292, 454) on xpath=//button[text()='ADD TO CART'] >> nth=0
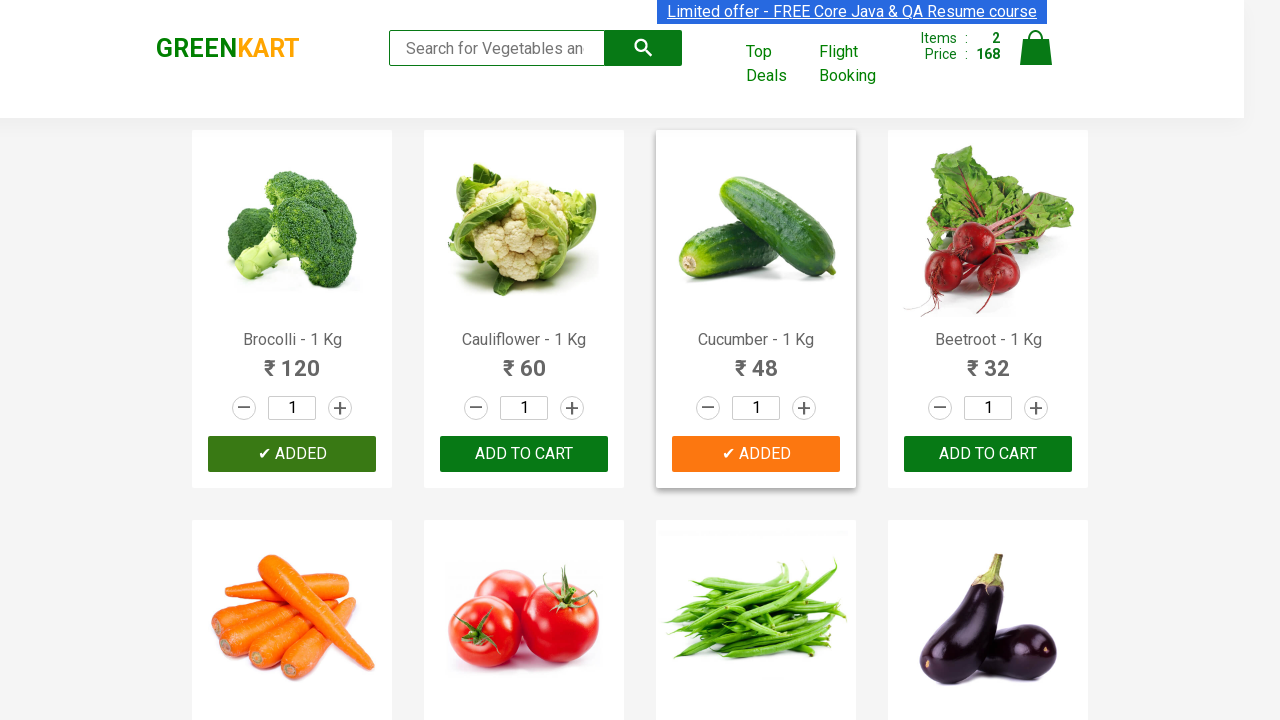

Added Cauliflower to cart (2 of 3 items) at (988, 454) on xpath=//button[text()='ADD TO CART'] >> nth=1
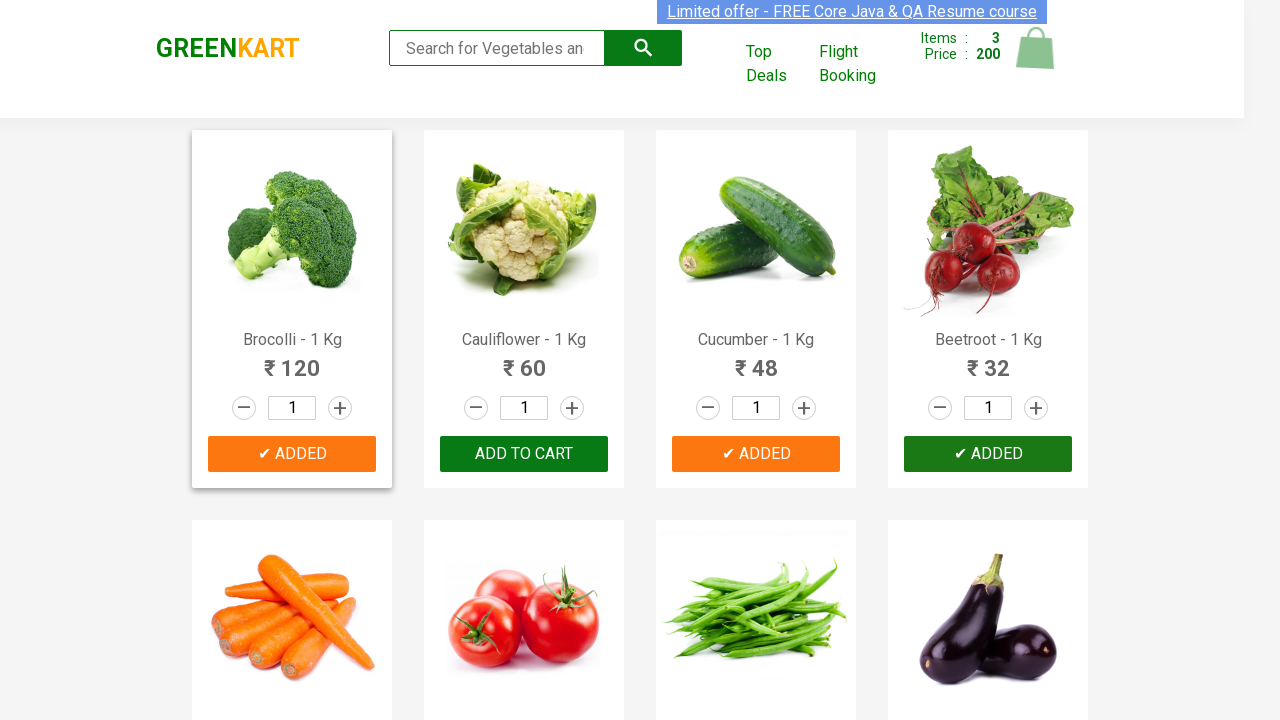

Added Beetroot to cart (3 of 3 items) at (756, 360) on xpath=//button[text()='ADD TO CART'] >> nth=3
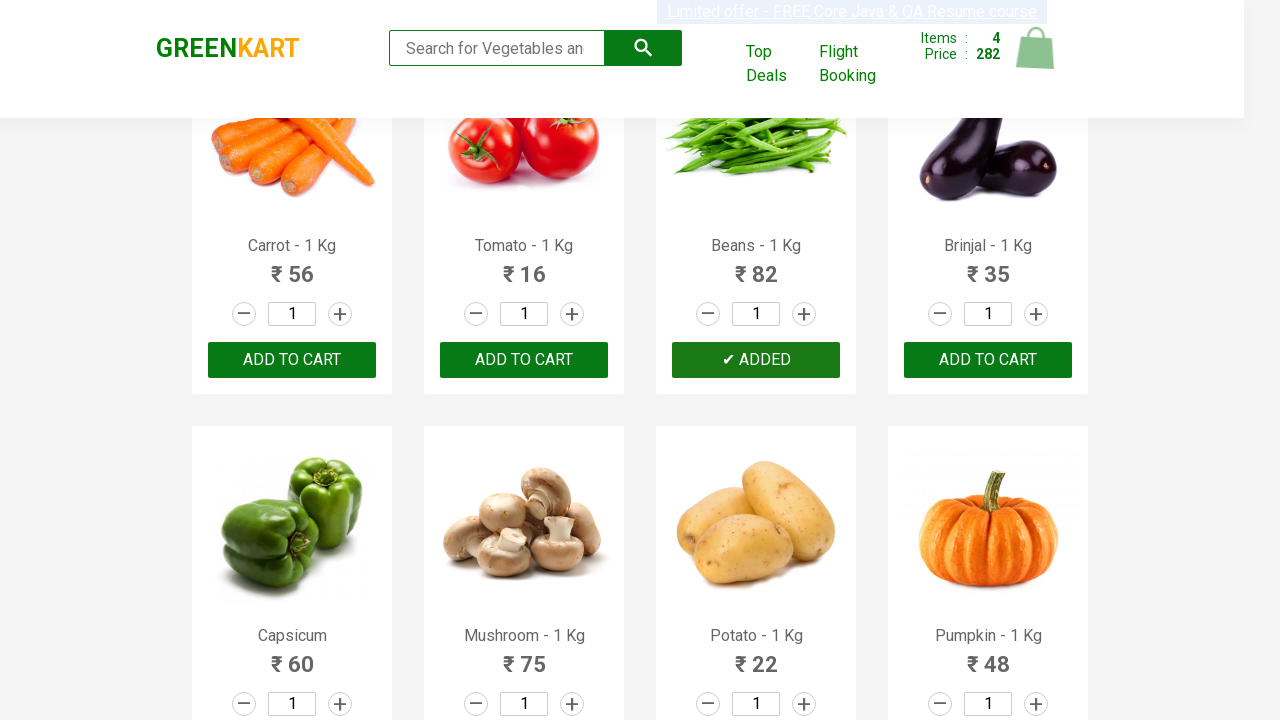

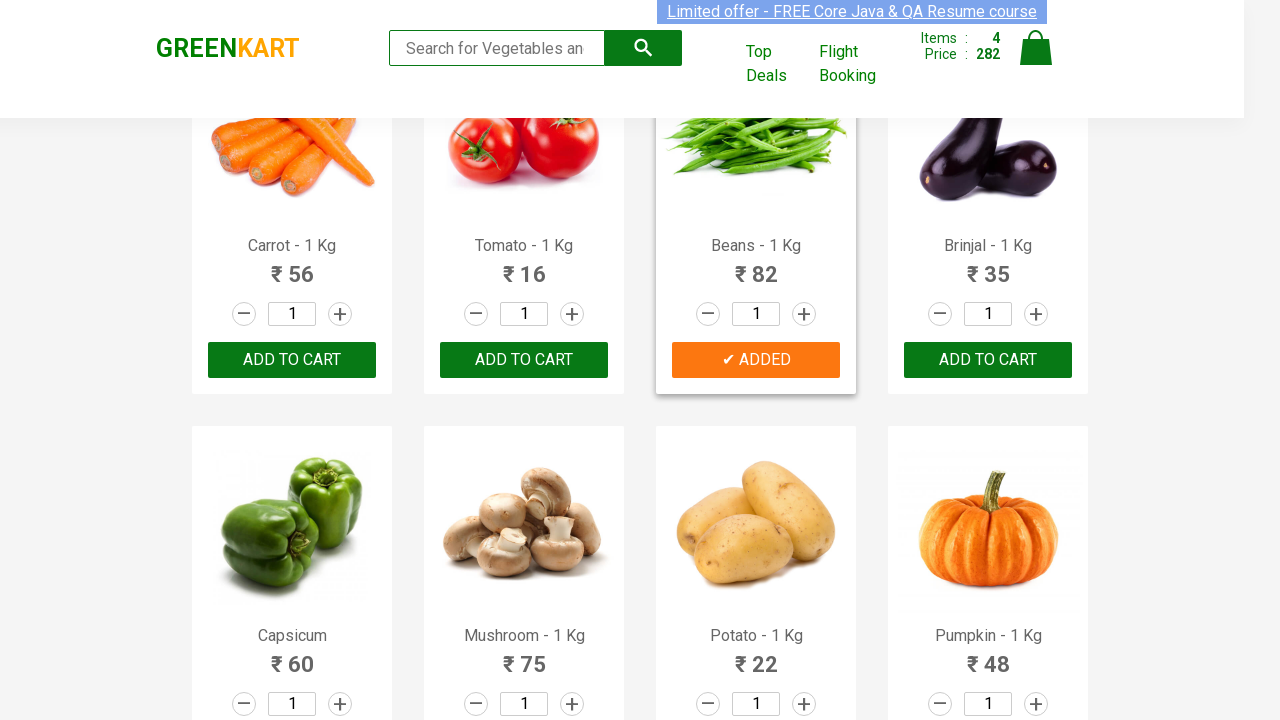